Tests opening a new tab by clicking the open tab button and switching to the new window

Starting URL: https://rahulshettyacademy.com/AutomationPractice/

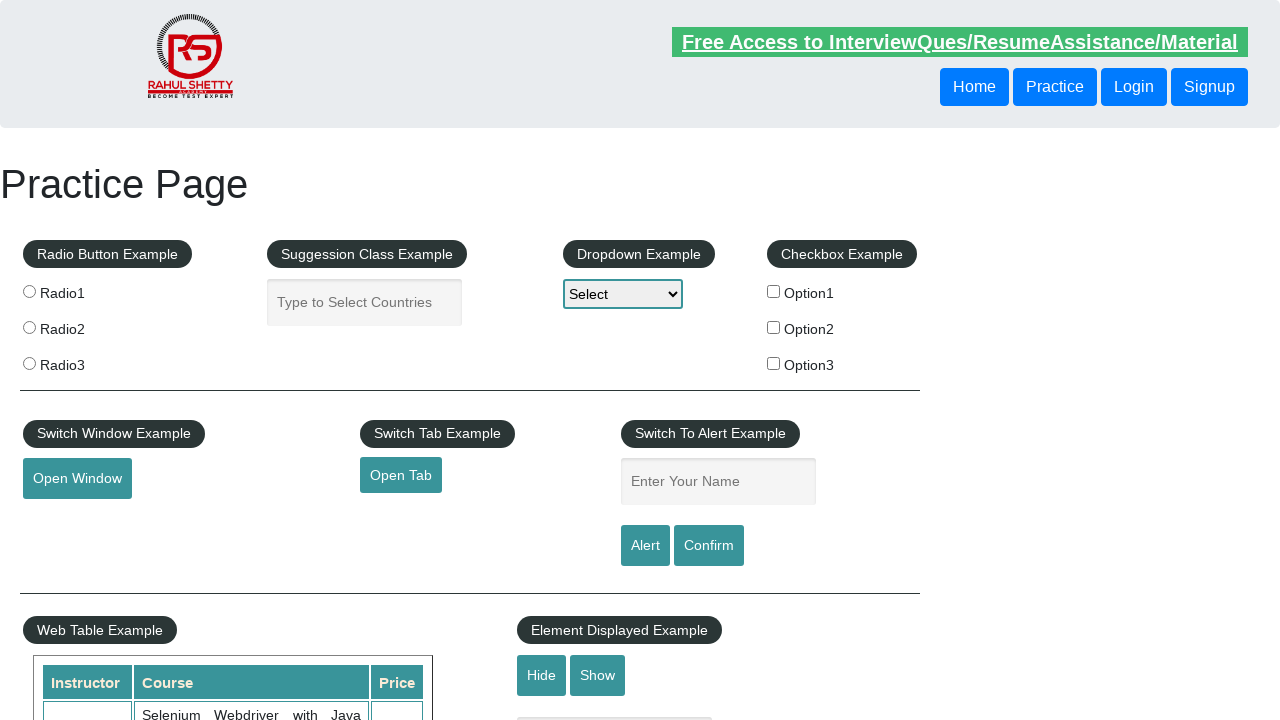

Retrieved current page title
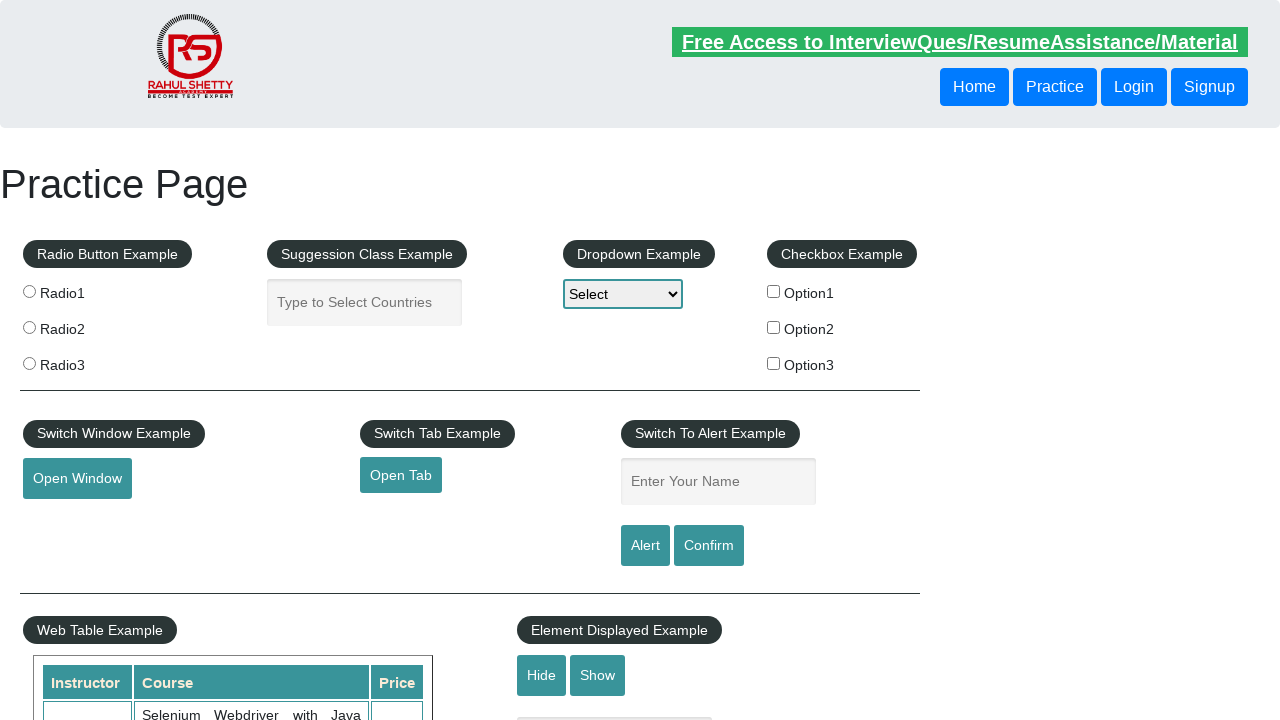

Clicked open tab button to open a new tab at (401, 475) on #opentab
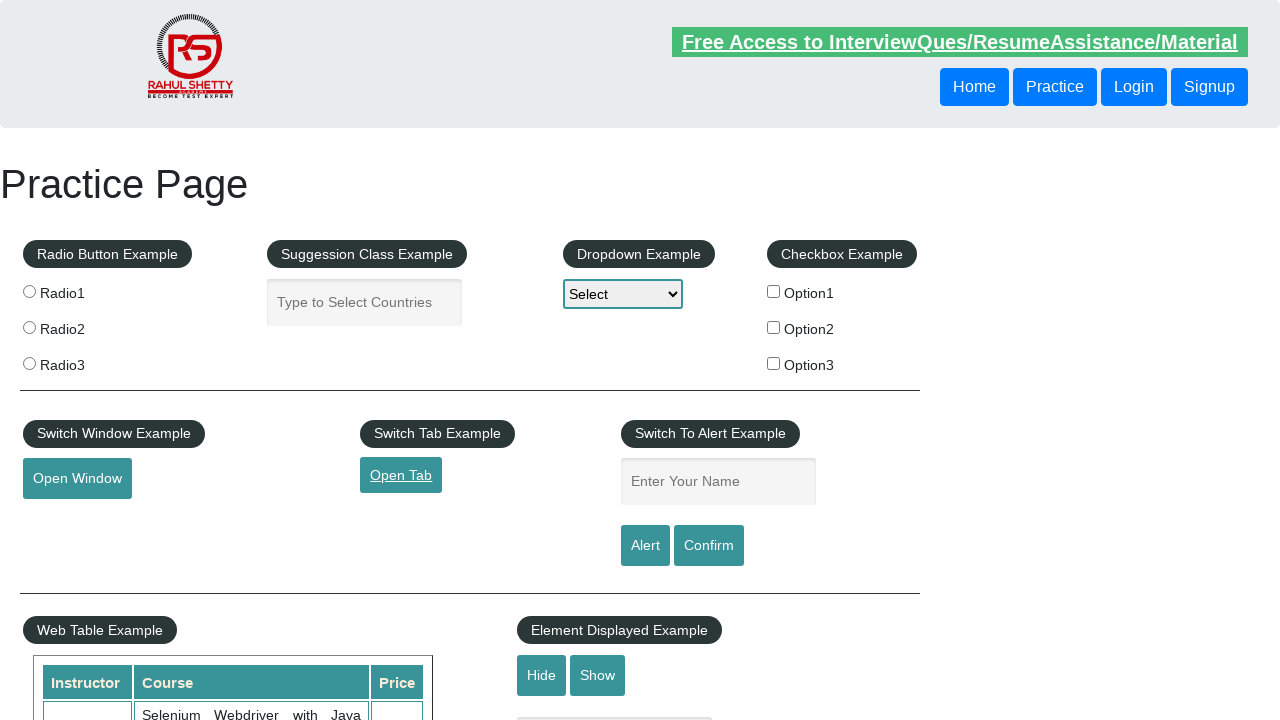

Switched to newly opened tab
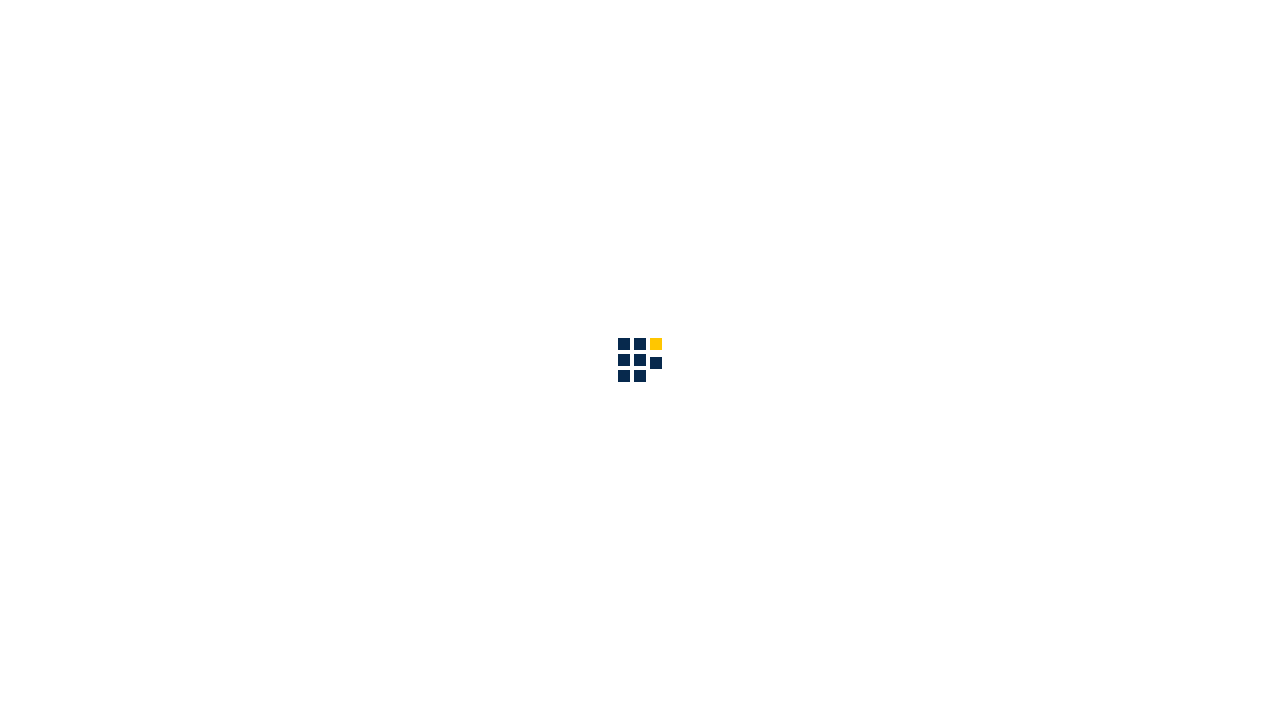

Retrieved new page title
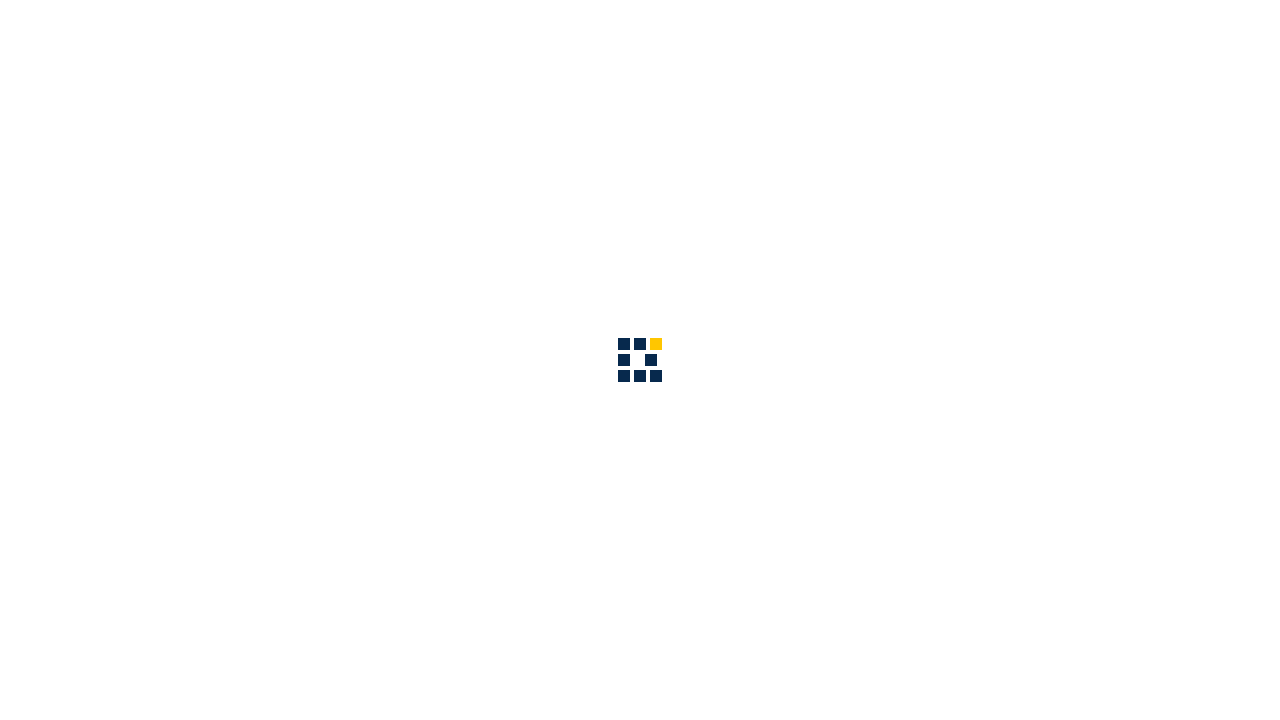

Closed the new page
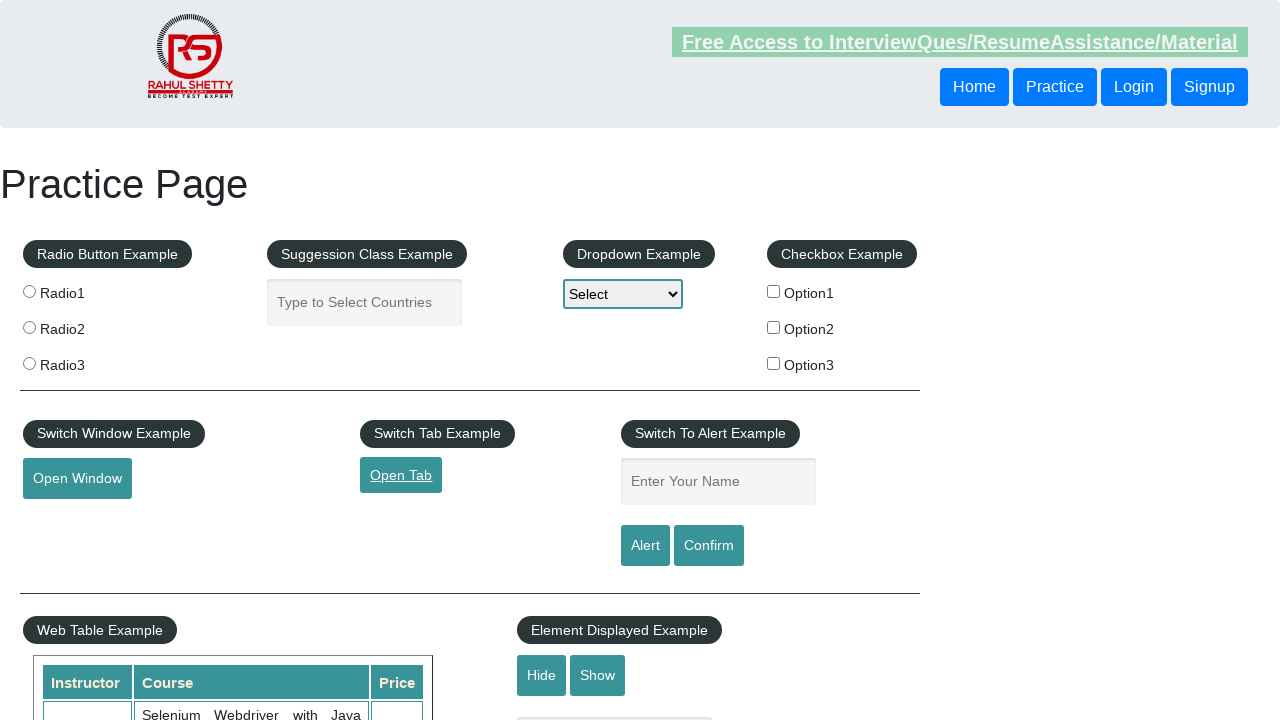

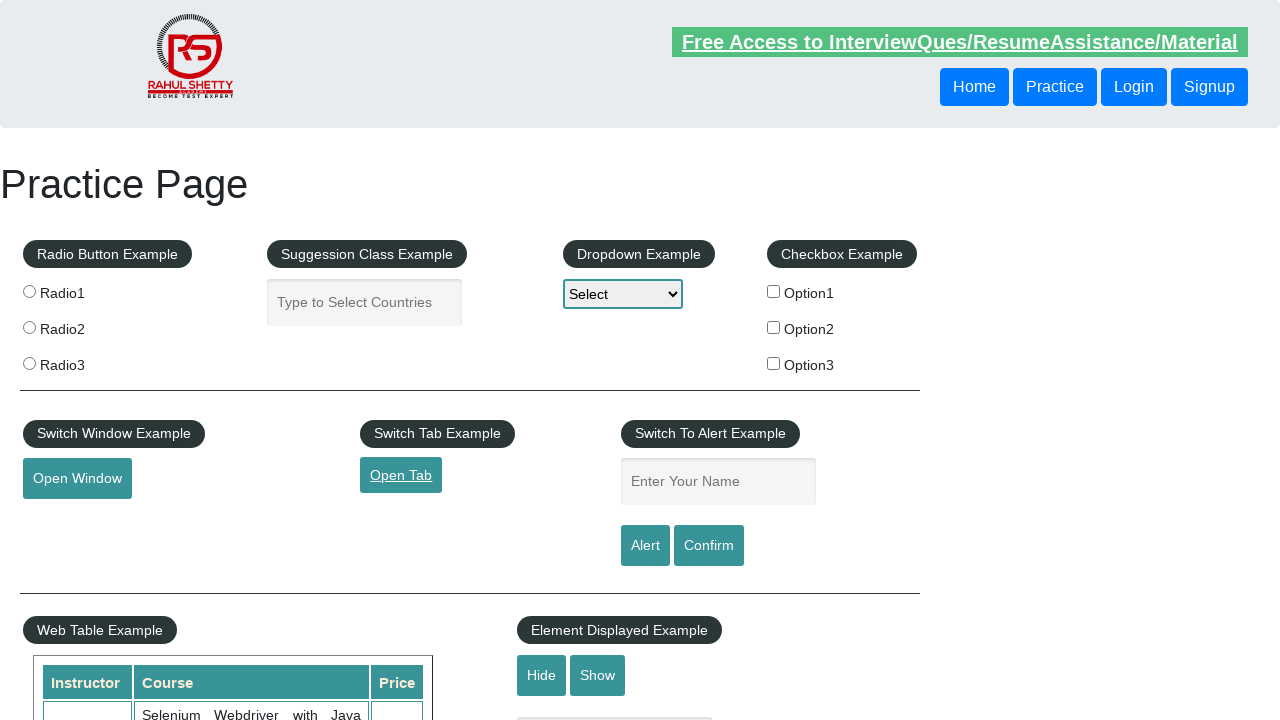